Tests JavaScript alert box handling by clicking buttons that trigger alert, confirm, and prompt dialogs, then accepting/dismissing them and entering text

Starting URL: https://www.hyrtutorials.com/p/alertsdemo.html

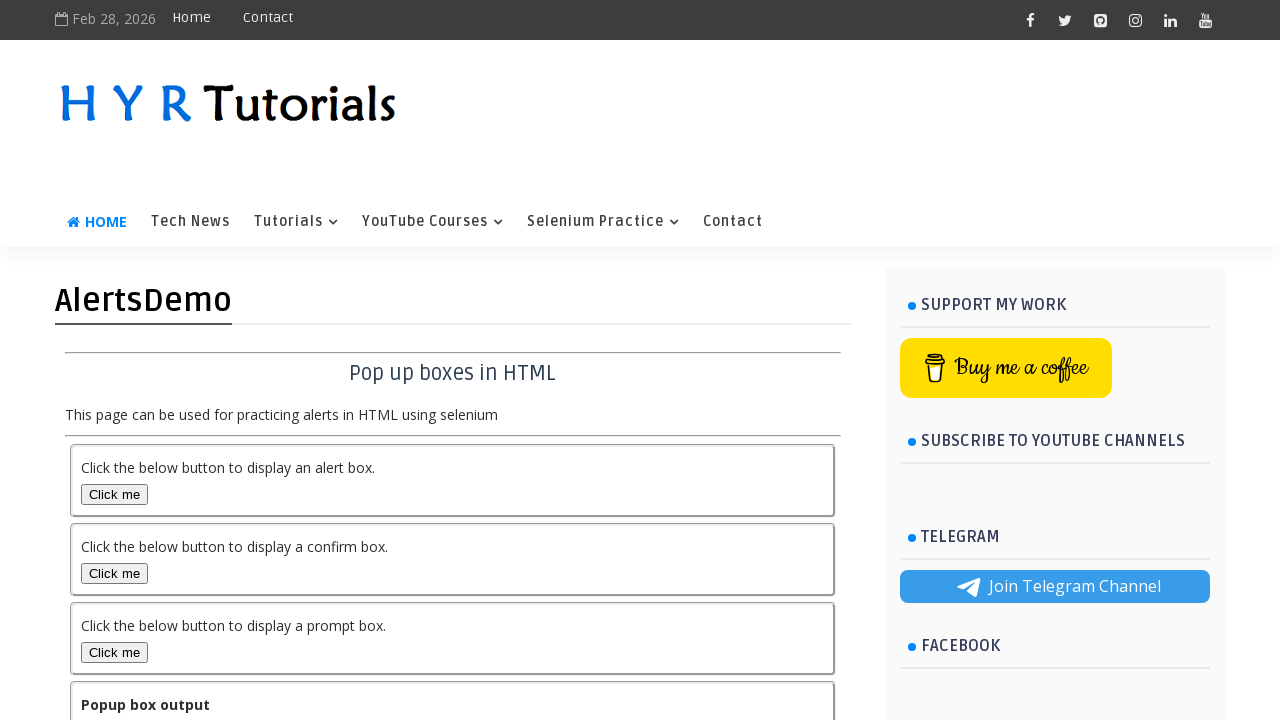

Clicked alert box button at (114, 494) on #alertBox
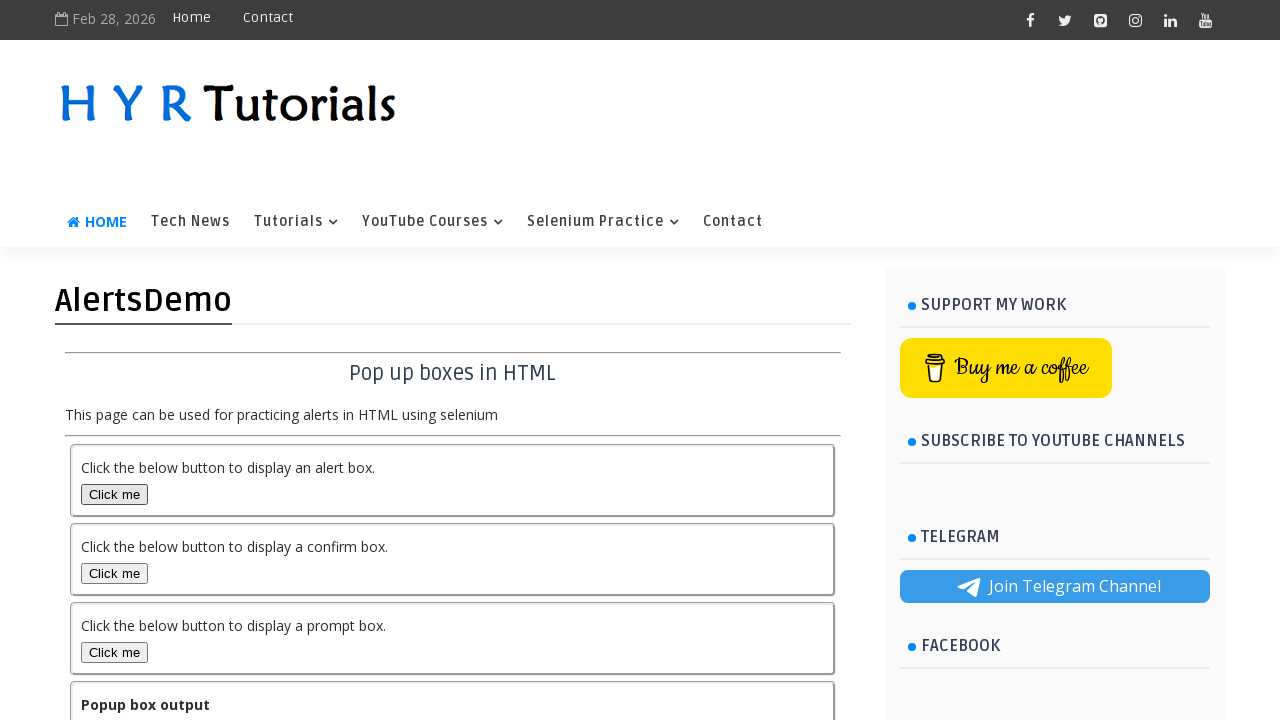

Set up dialog handler to accept alert
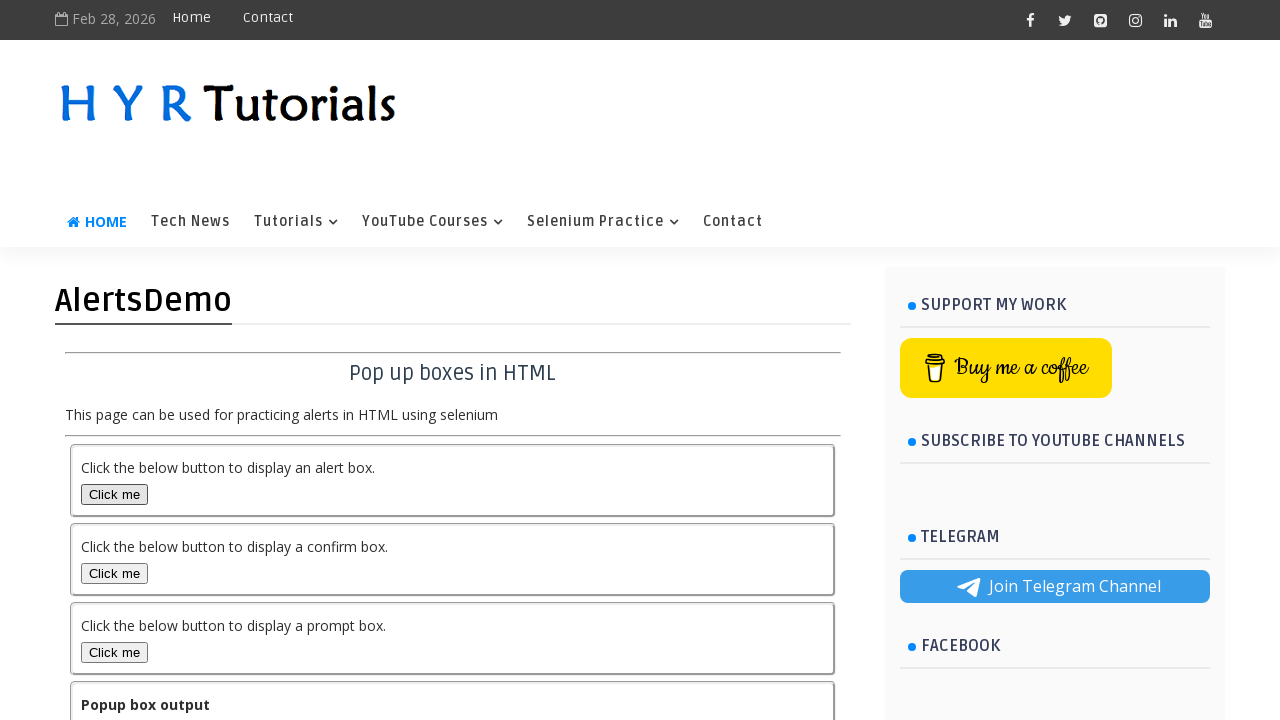

Alert dialog accepted and output element visible
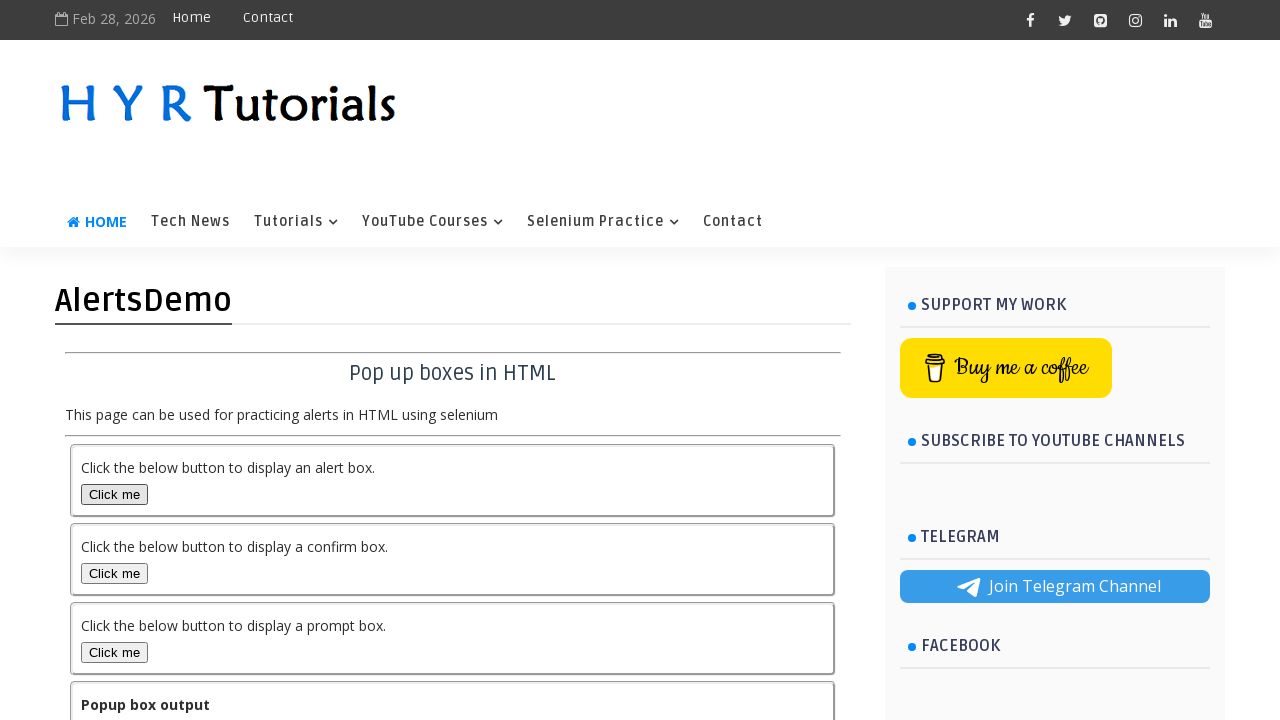

Set up dialog handler to dismiss confirm box
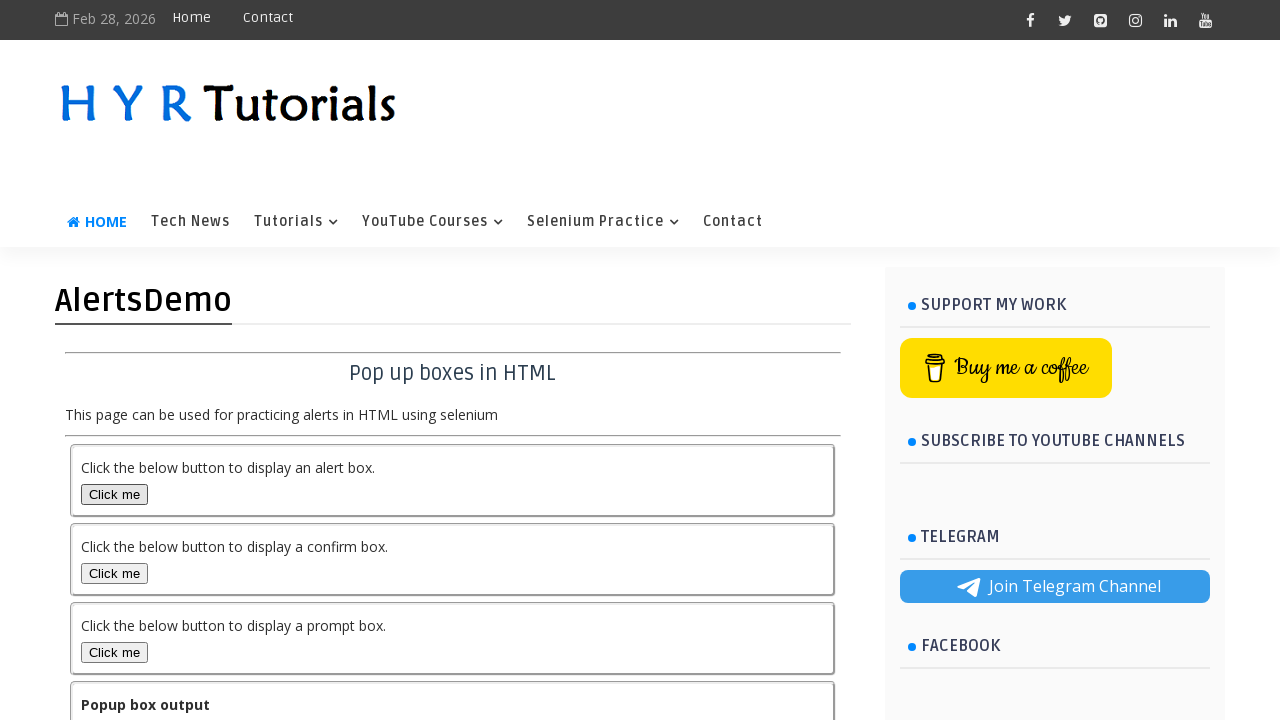

Clicked confirm box button at (114, 573) on #confirmBox
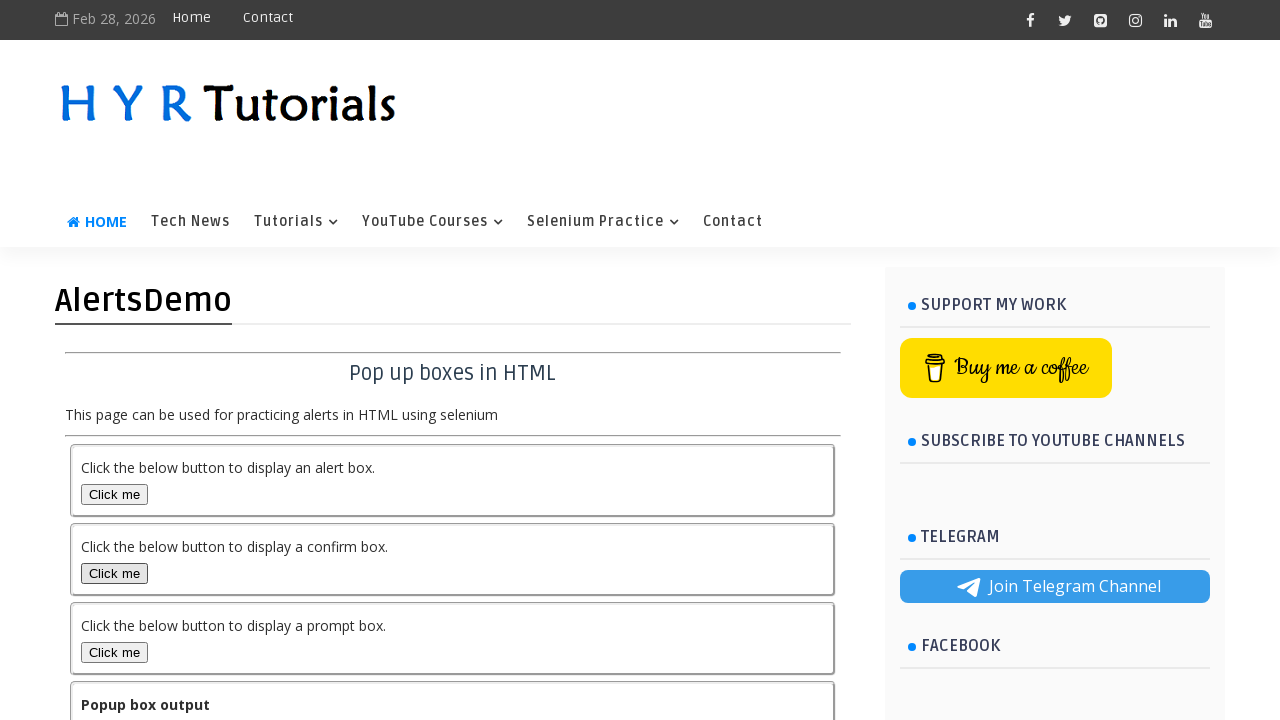

Waited 1000ms for confirm box to be dismissed
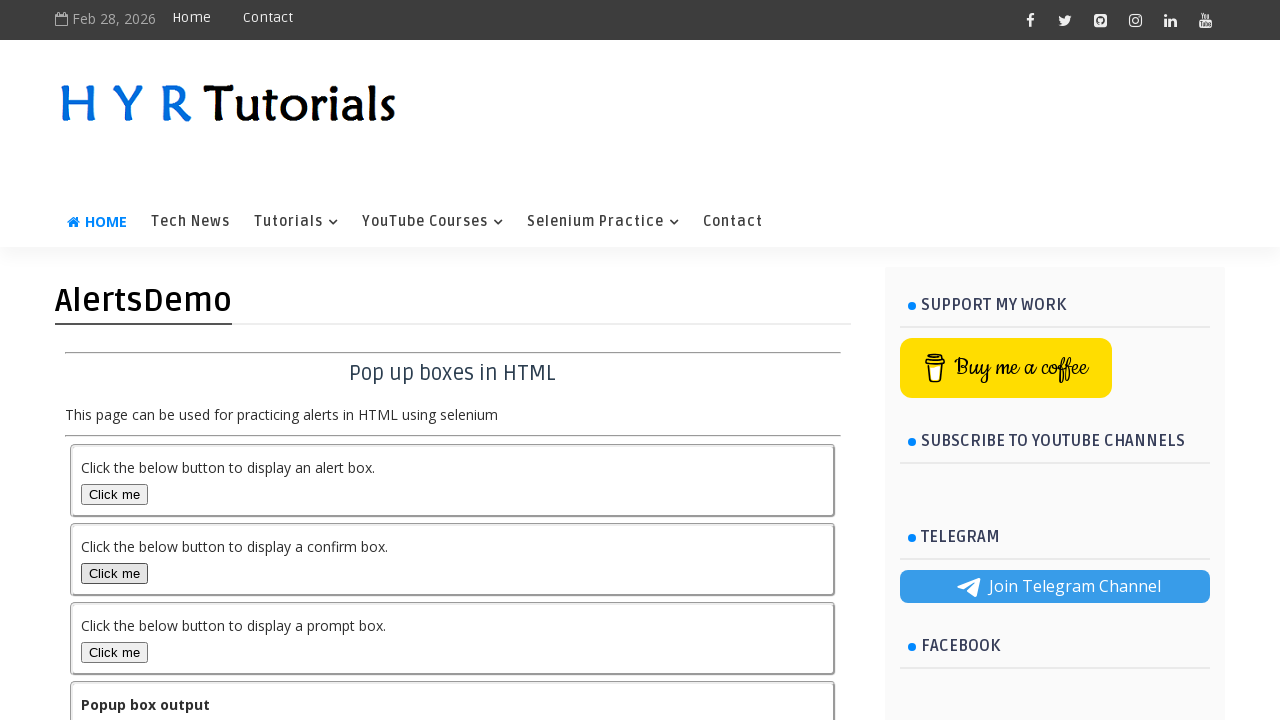

Set up dialog handler to accept prompt with text 'Final step of this task'
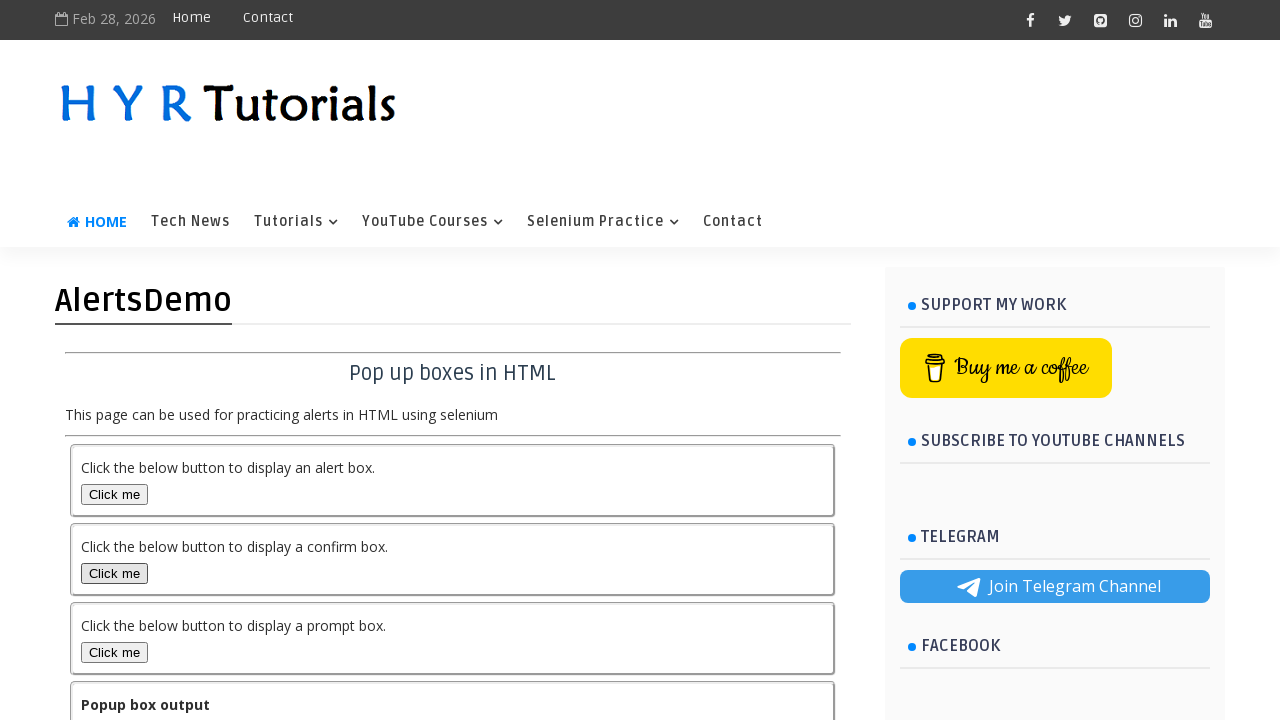

Clicked prompt box button at (114, 652) on #promptBox
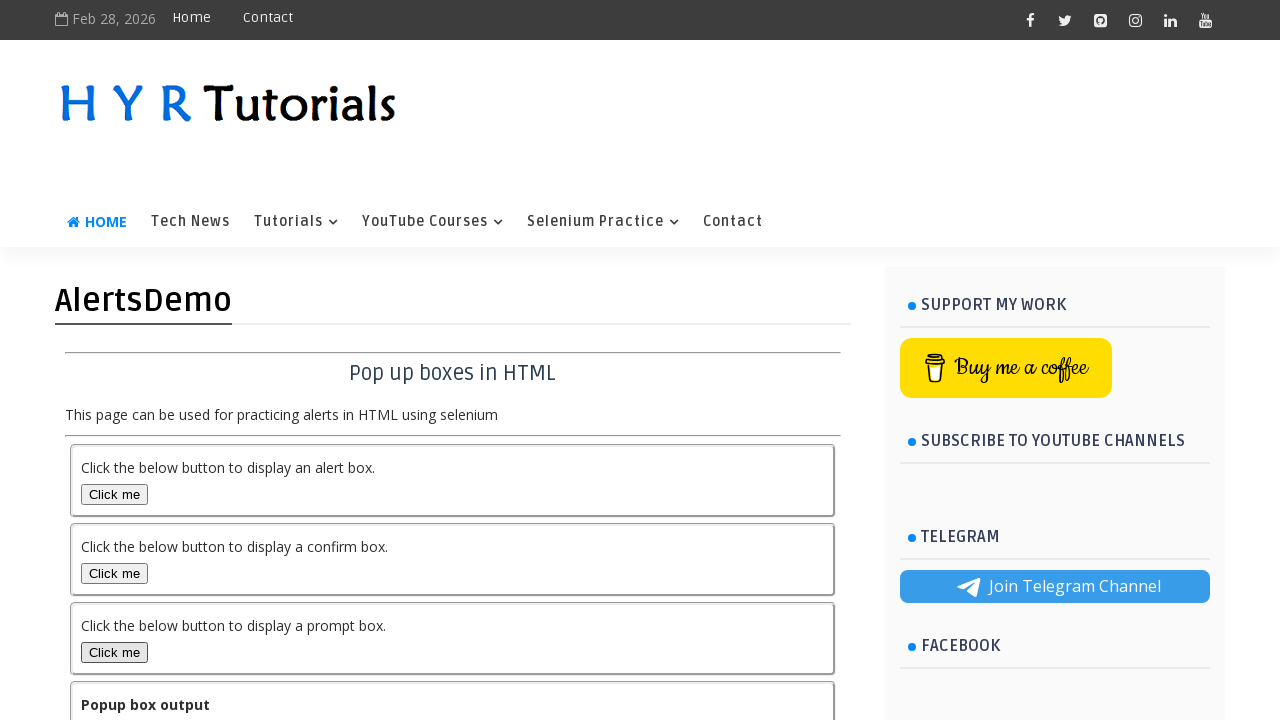

Waited 1000ms for prompt box to be accepted
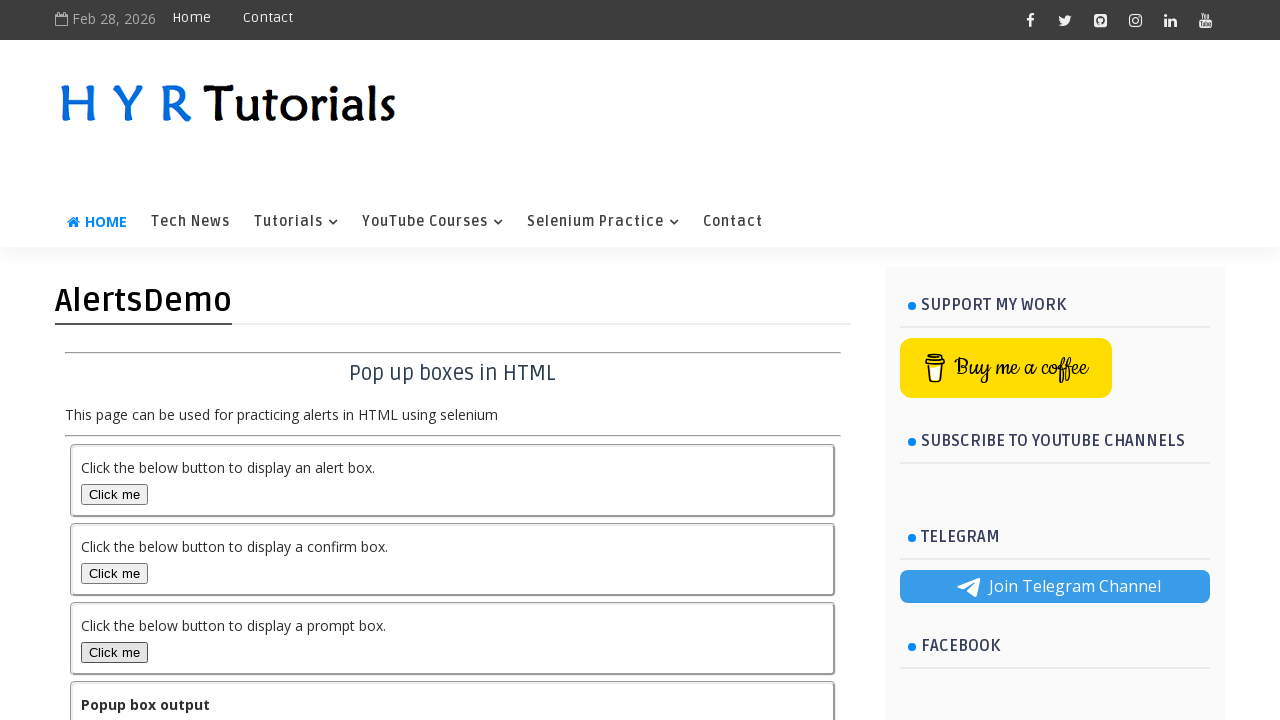

Verified output element is visible after all dialog interactions
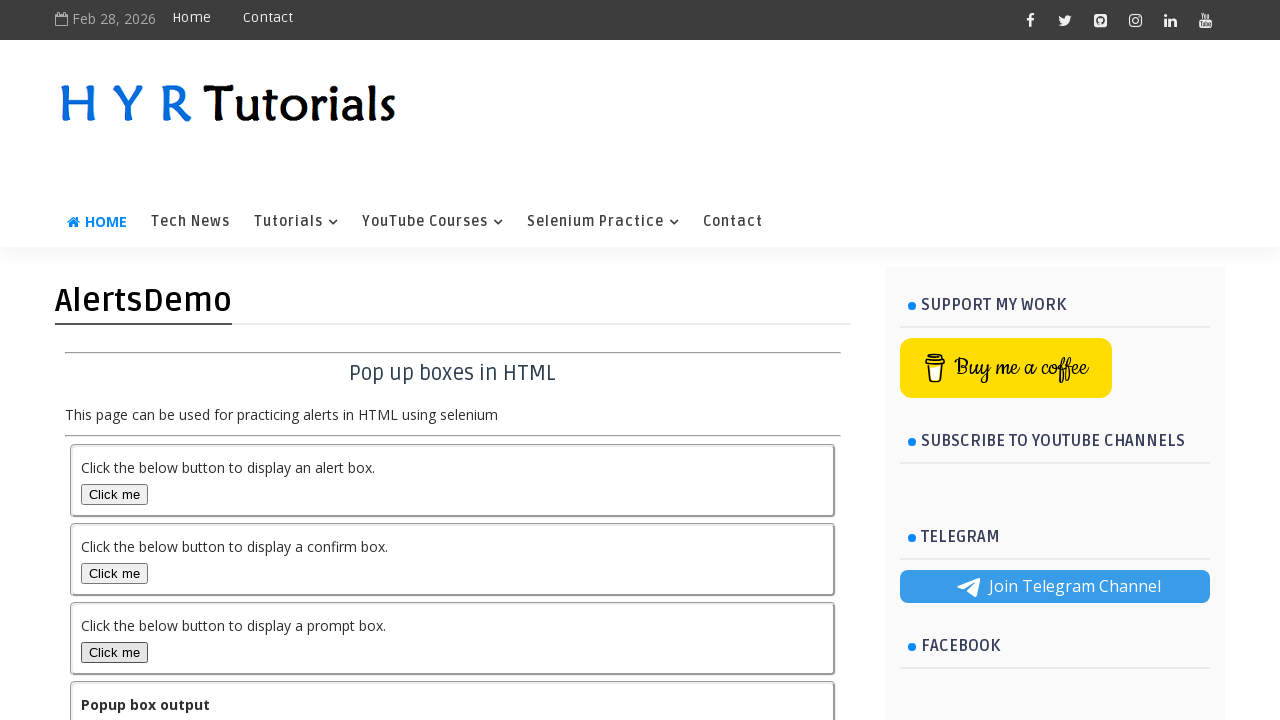

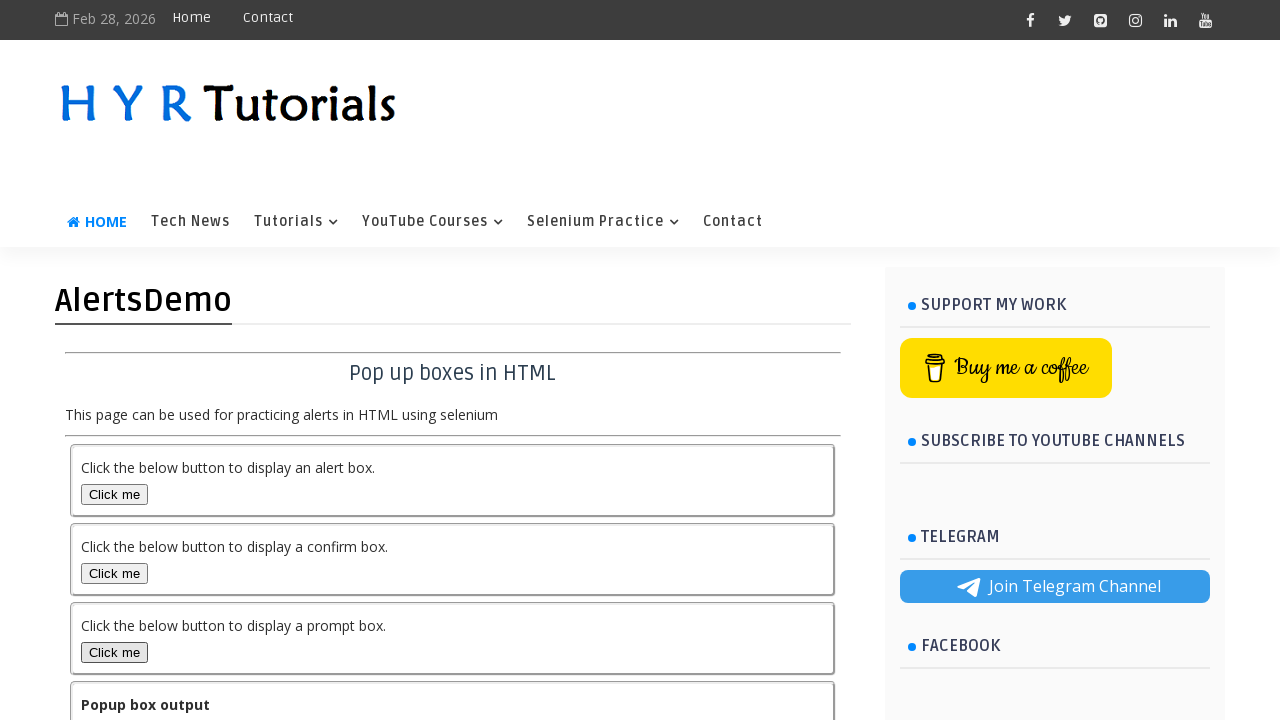